Tests drag-and-drop functionality on the jQuery UI demo site by navigating to the Droppable demo page, switching to the iframe, and dragging an element onto a drop target.

Starting URL: https://jqueryui.com/

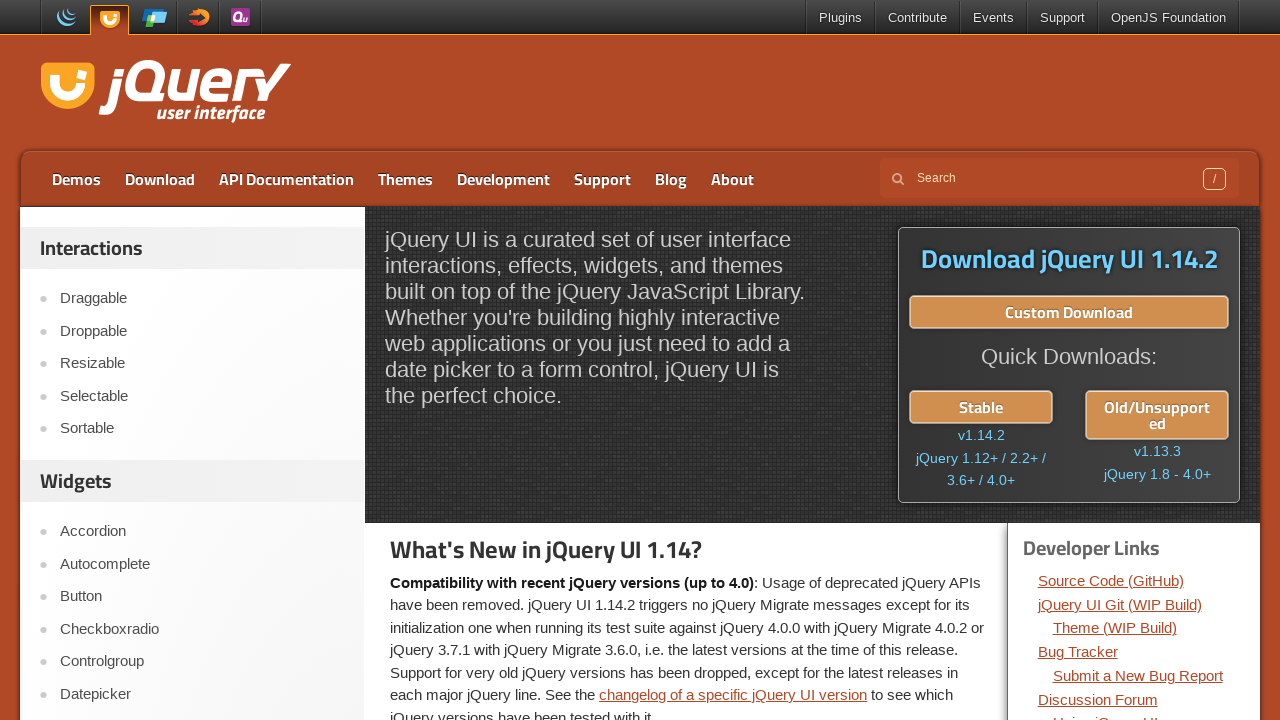

Clicked on 'Droppable' link in navigation at (202, 331) on a:has-text('Drop')
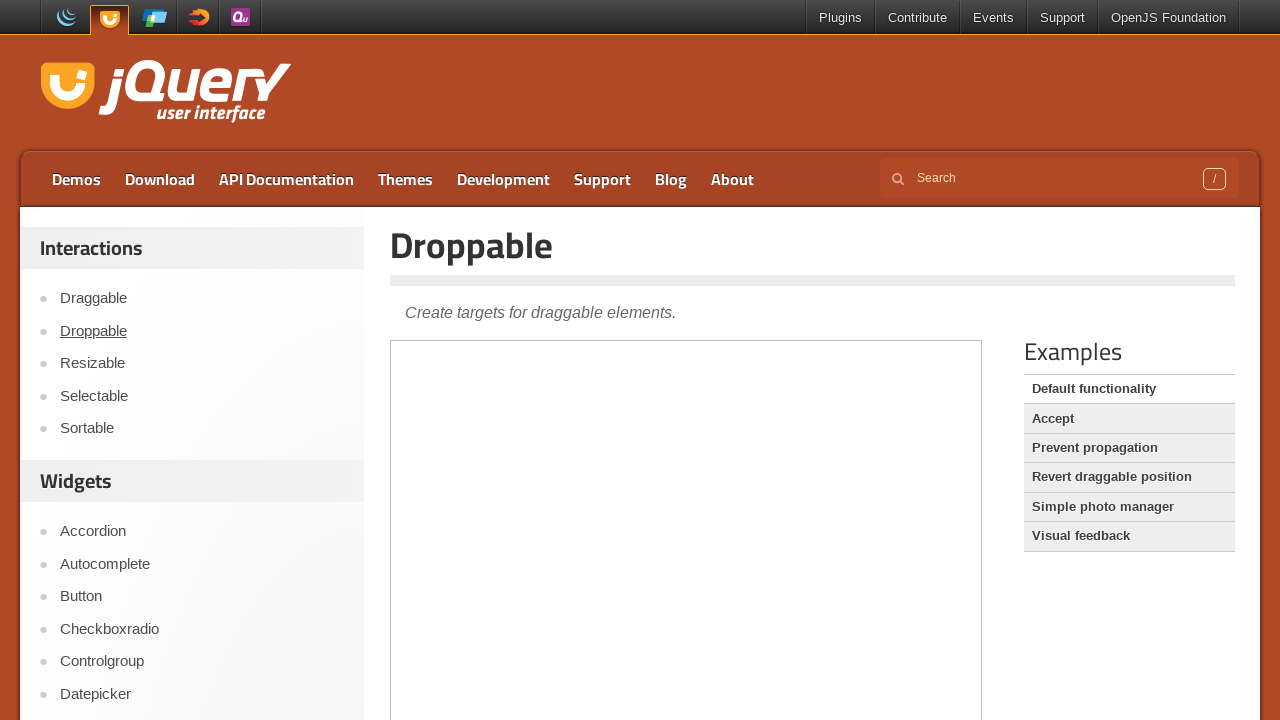

Located the iframe element
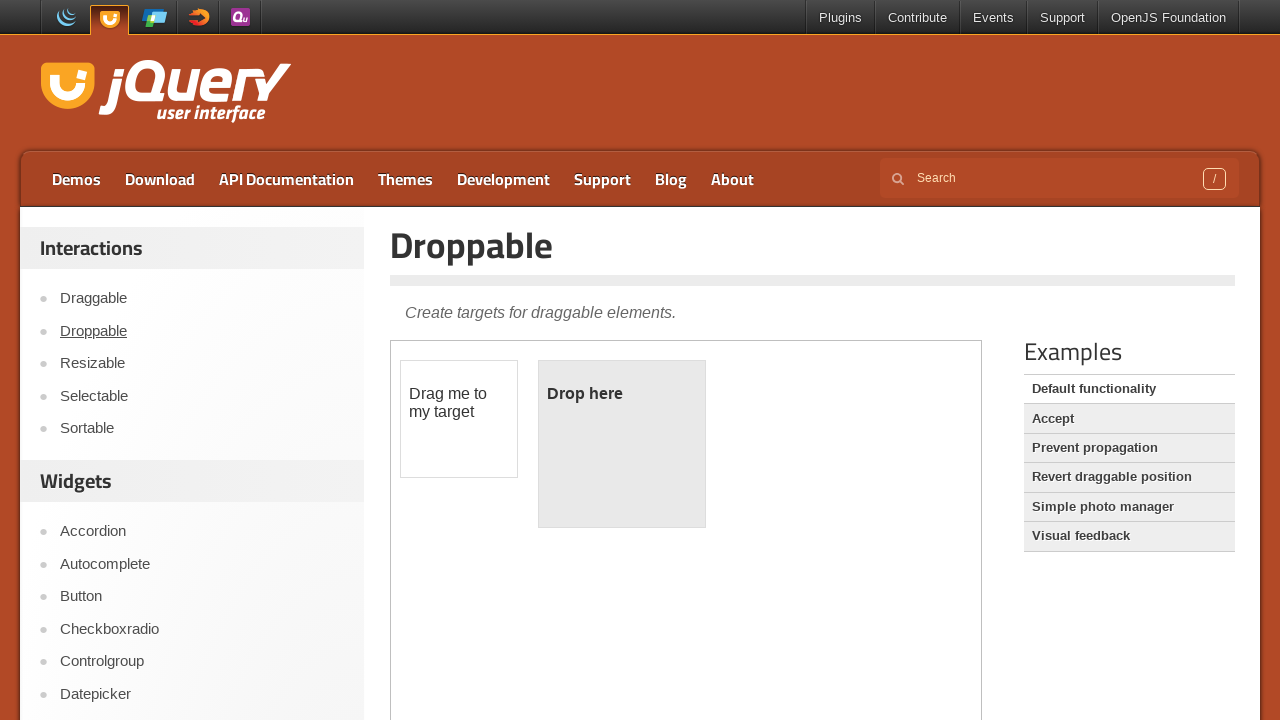

Located the draggable element within iframe
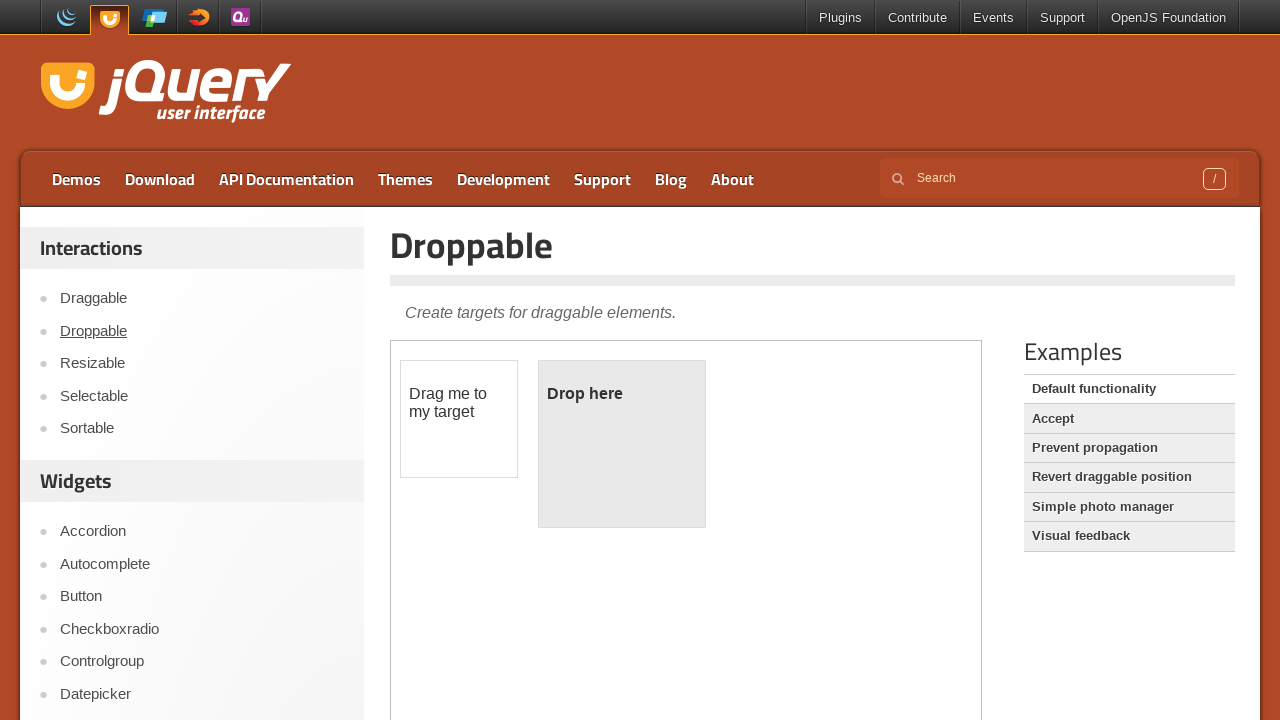

Located the droppable target element within iframe
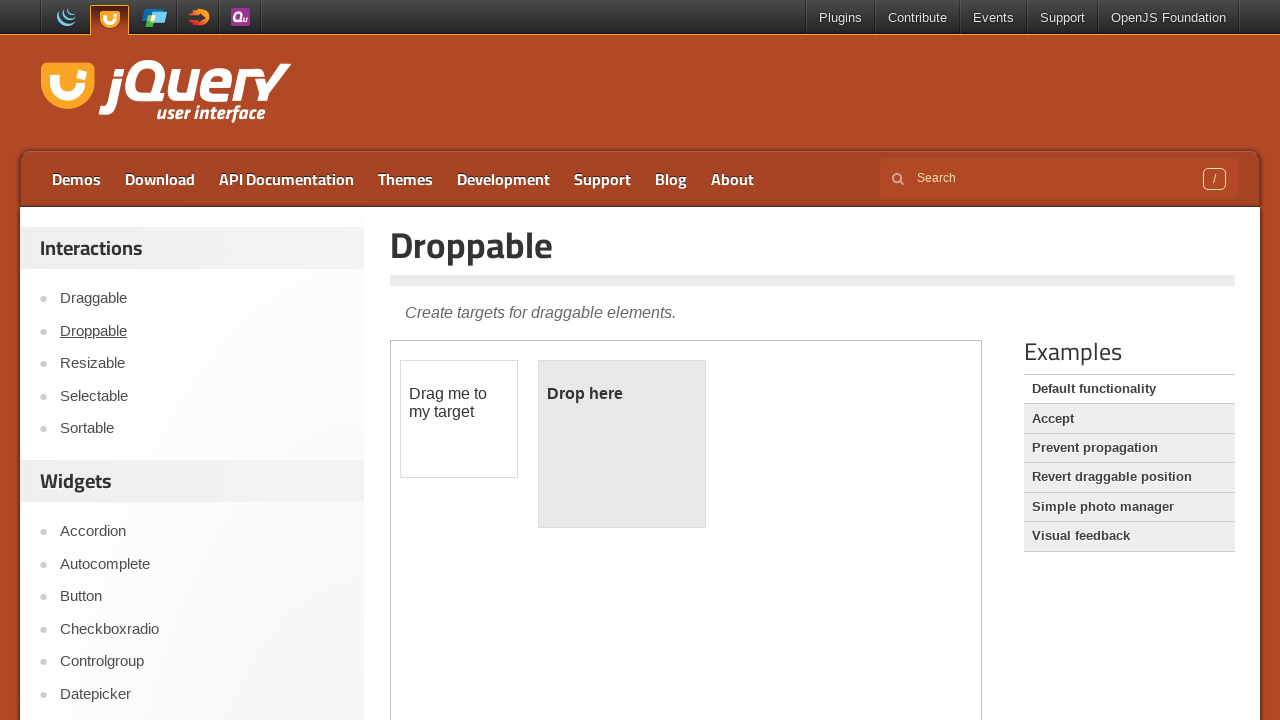

Dragged element from source to target at (622, 444)
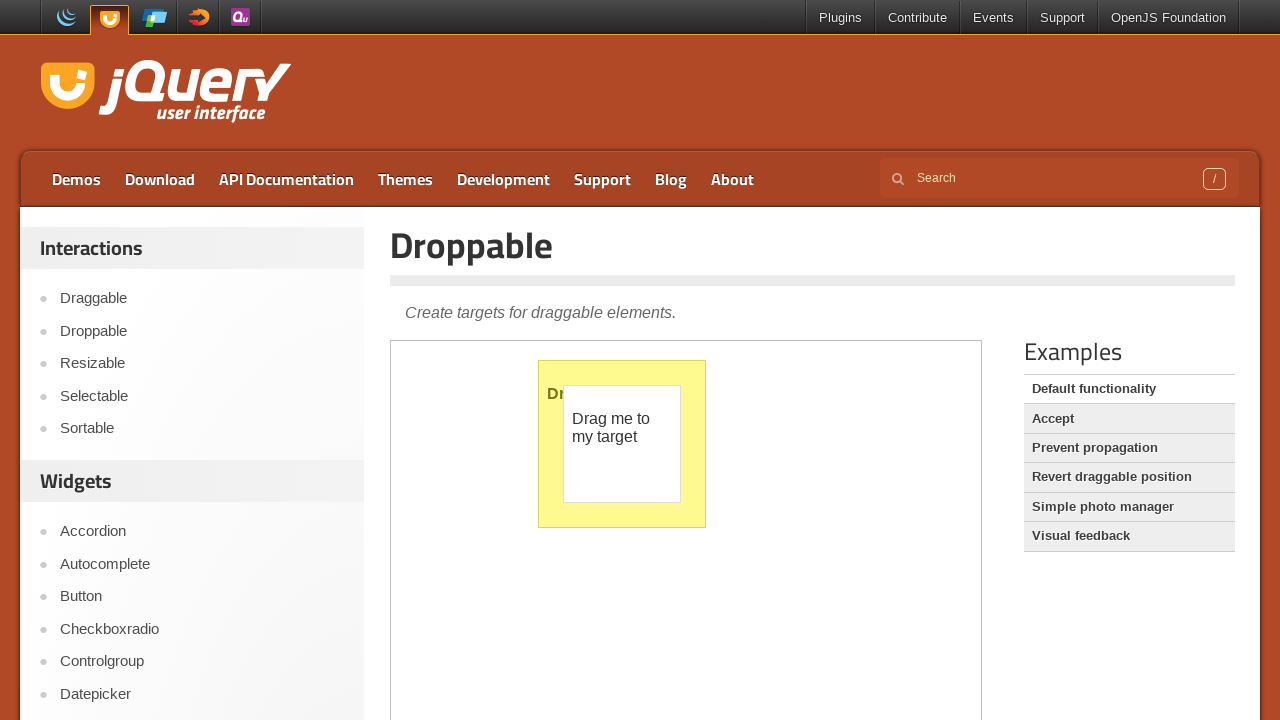

Verified drop was successful - 'Dropped!' text appeared
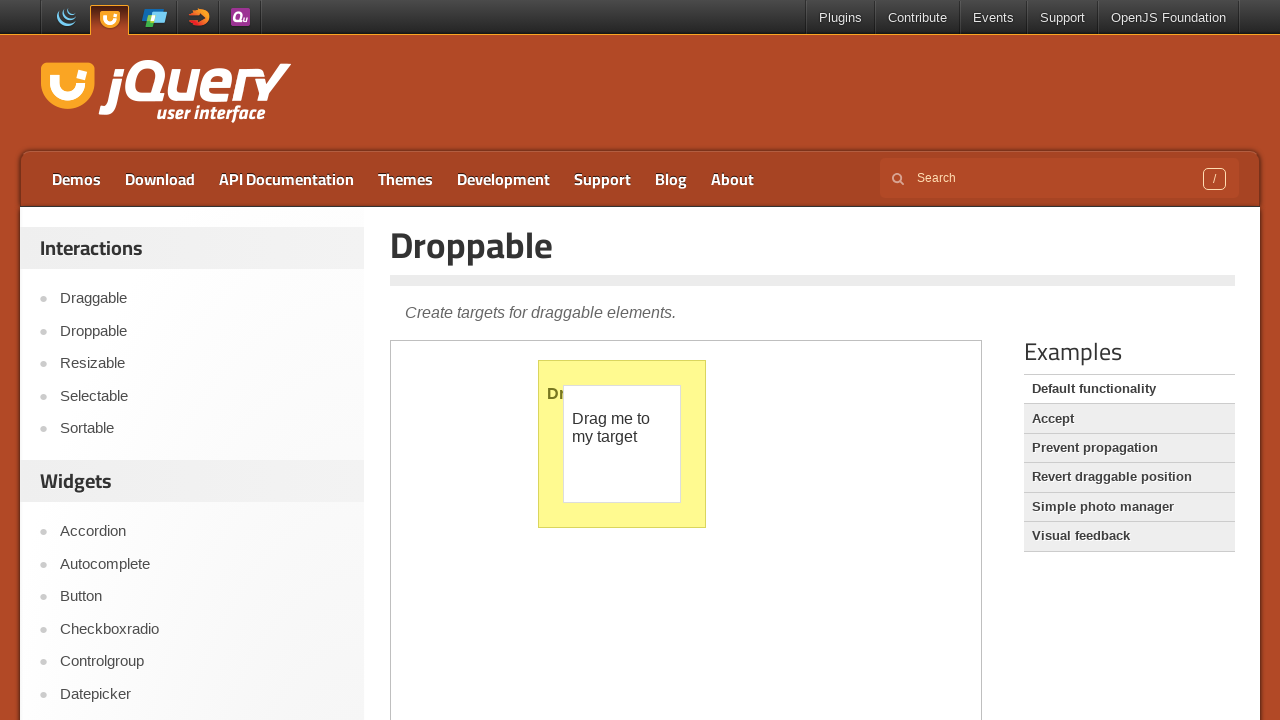

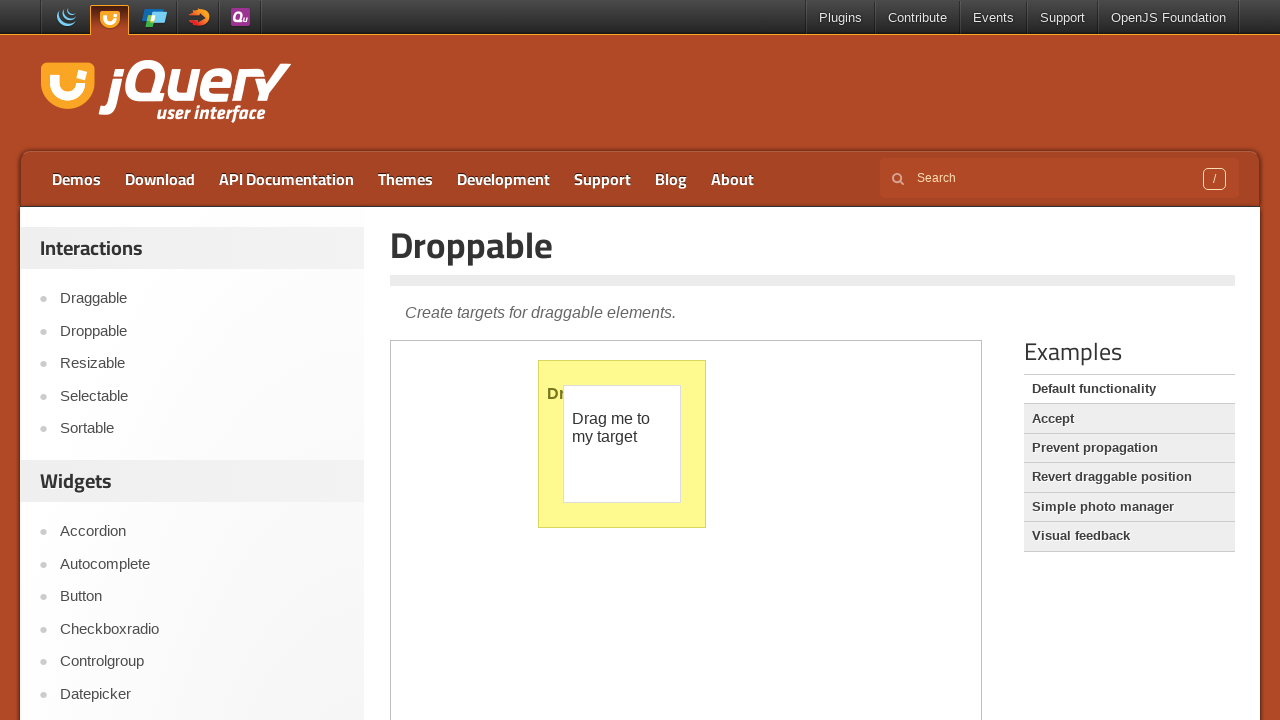